Tests e-commerce add to cart functionality by searching for multiple vegetable products, adding them to cart, and applying a promo code at checkout

Starting URL: https://rahulshettyacademy.com/seleniumPractise/#/

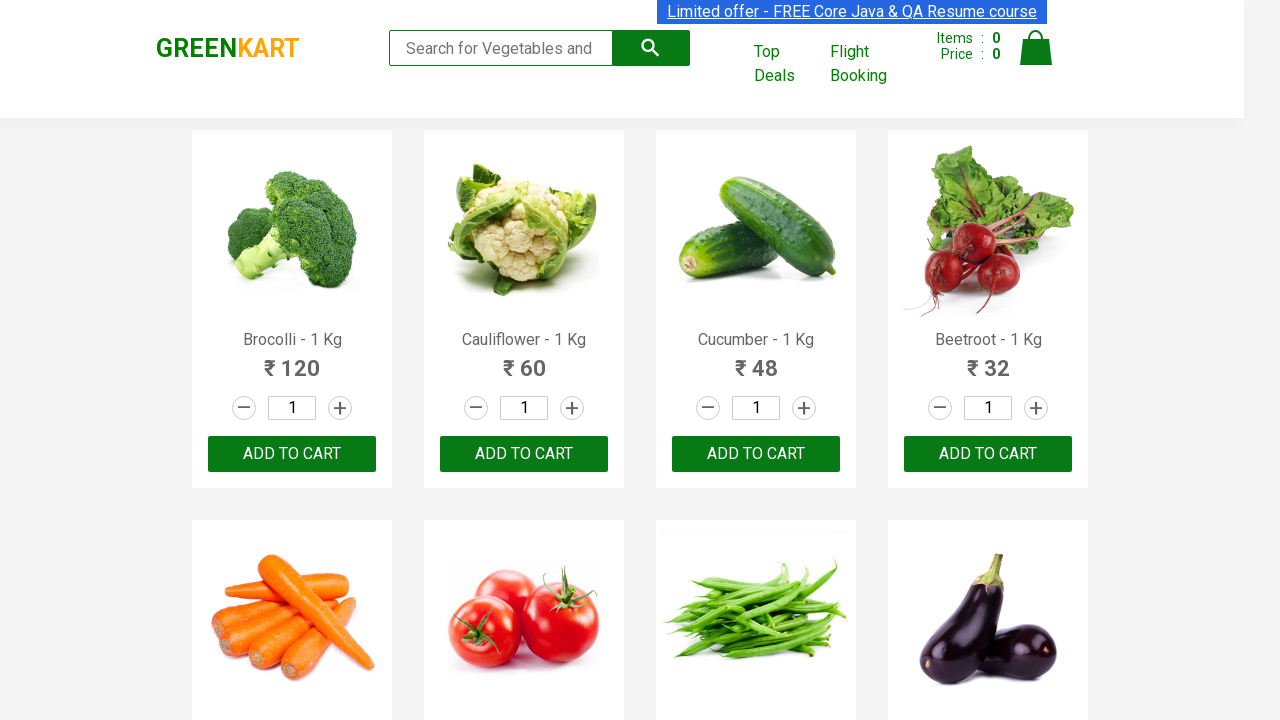

Waited for products to load
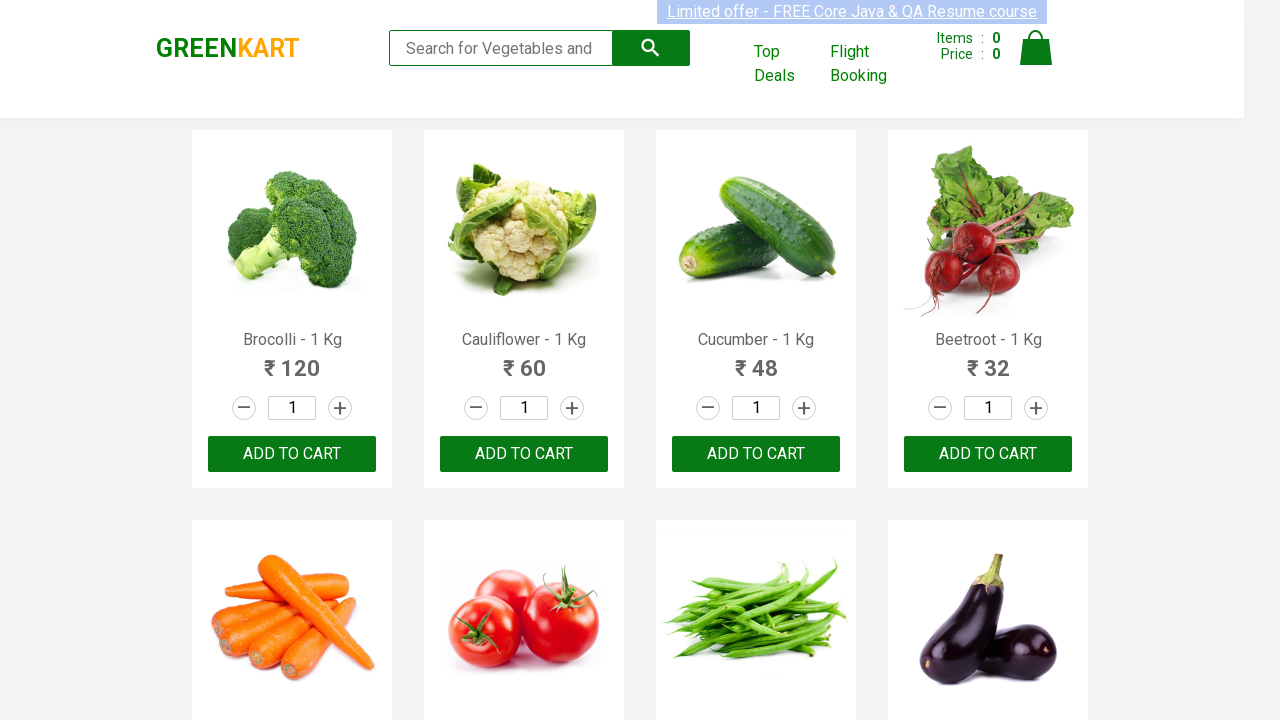

Retrieved all product elements from the page
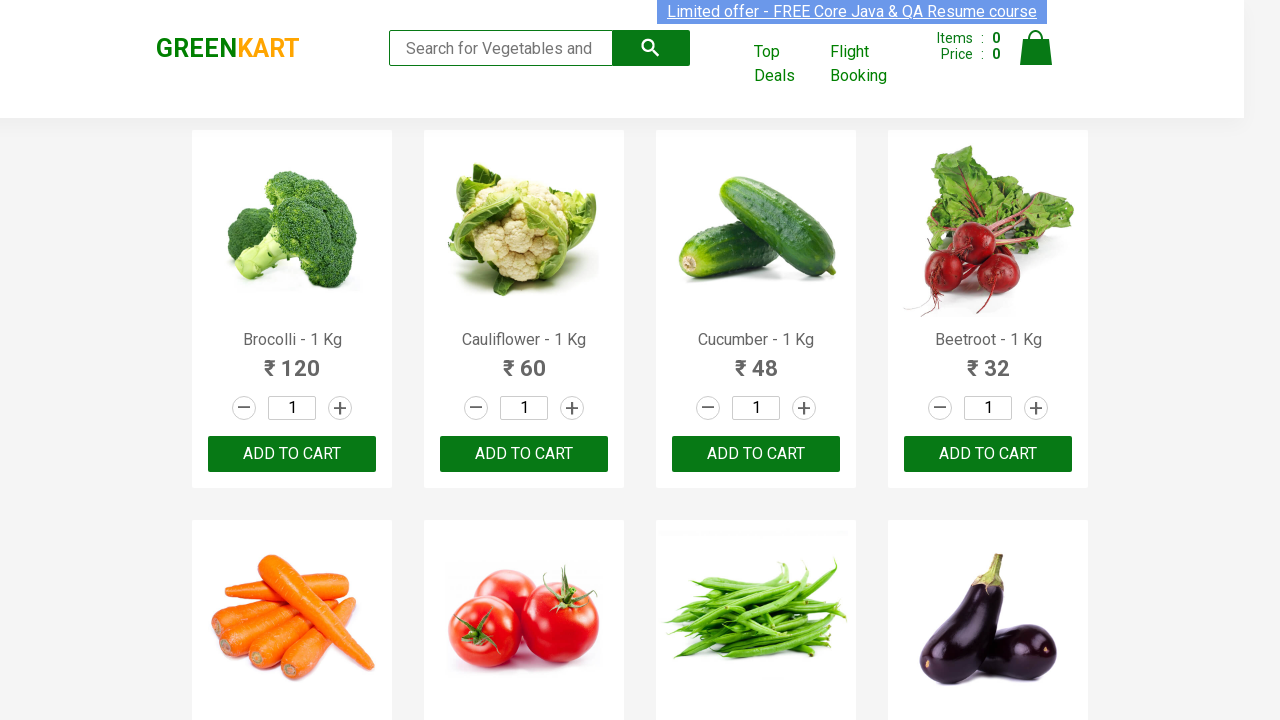

Added Brocolli to cart at (292, 454) on xpath=//div[@class='product-action']/button >> nth=0
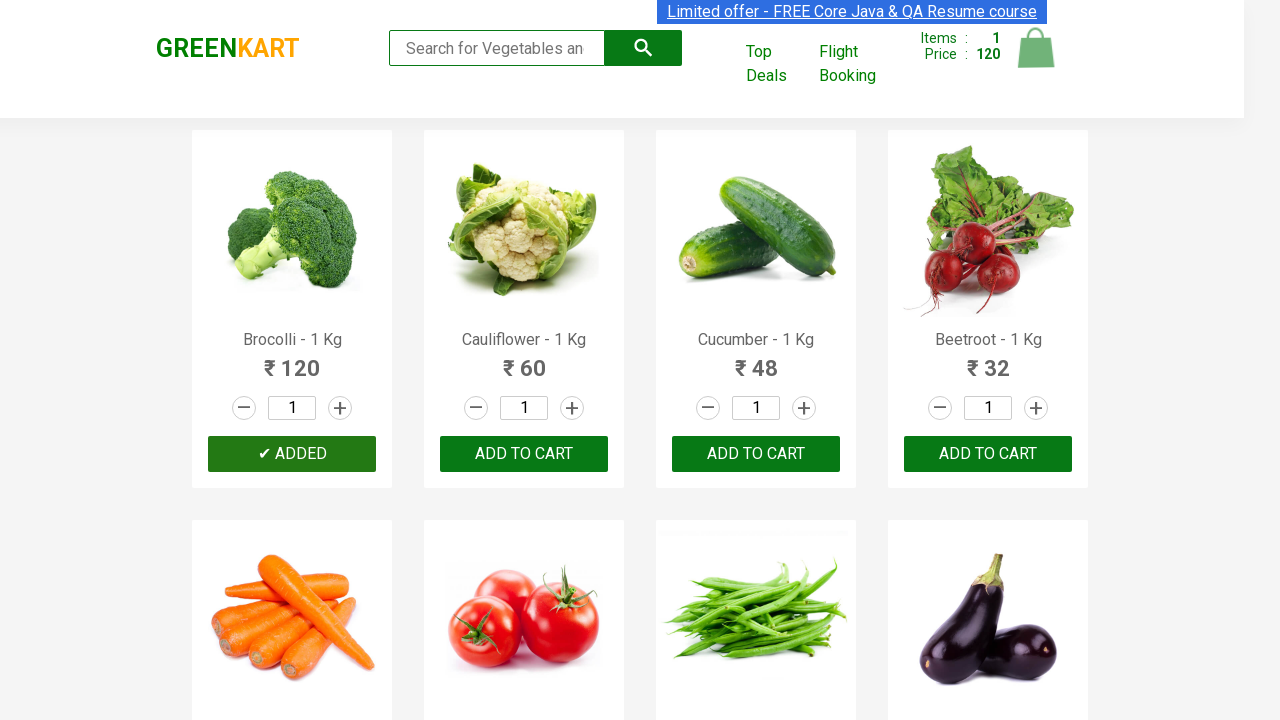

Added Cucumber to cart at (756, 454) on xpath=//div[@class='product-action']/button >> nth=2
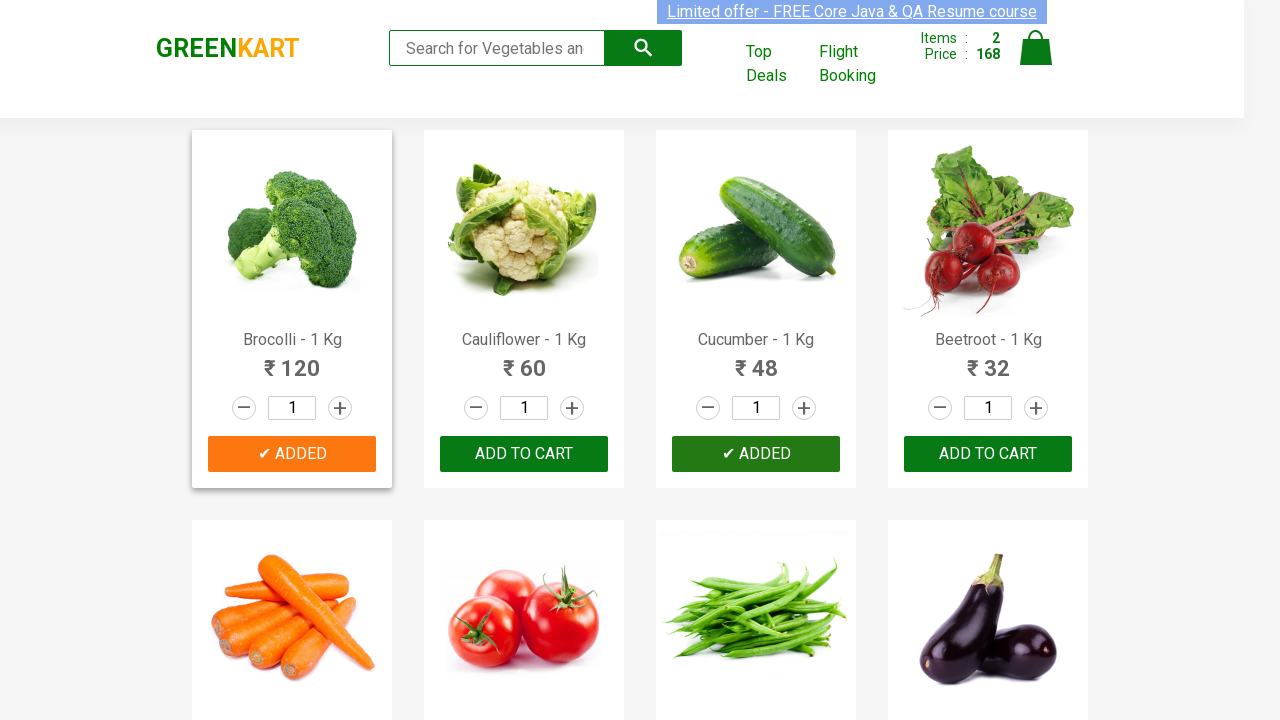

Added Beetroot to cart at (988, 454) on xpath=//div[@class='product-action']/button >> nth=3
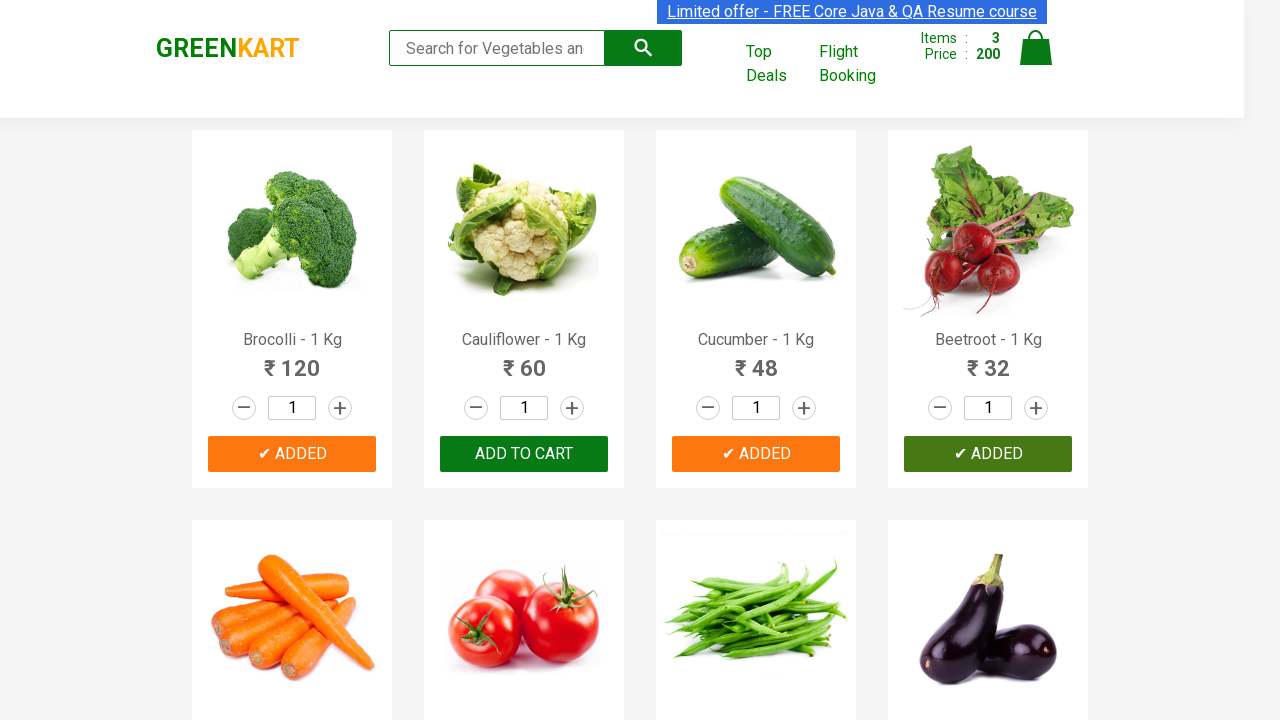

Added Carrot to cart at (292, 360) on xpath=//div[@class='product-action']/button >> nth=4
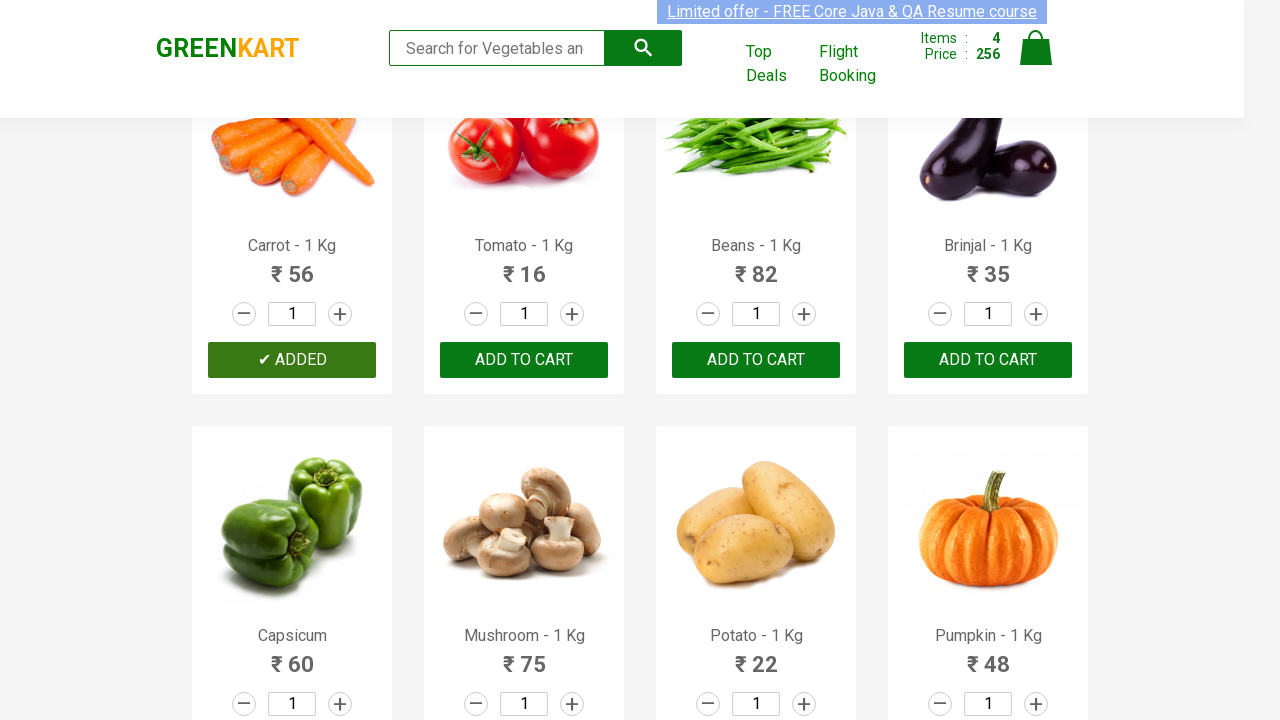

Added Tomato to cart at (524, 360) on xpath=//div[@class='product-action']/button >> nth=5
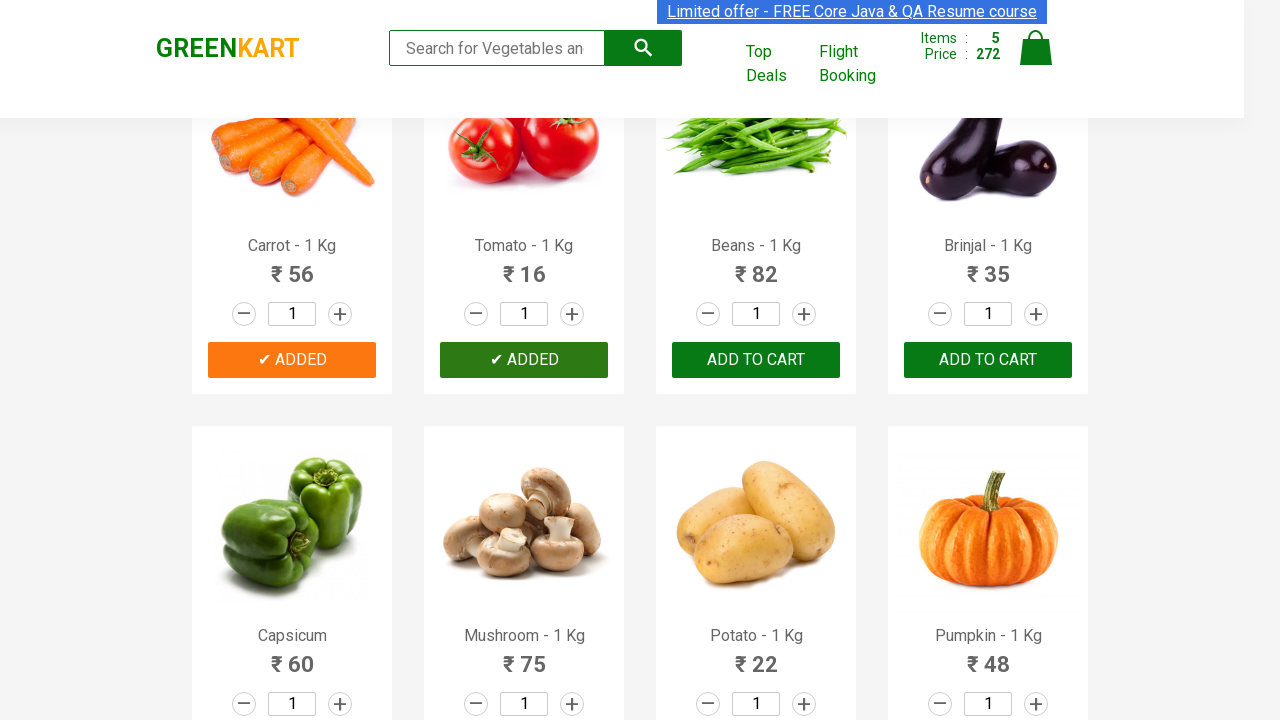

Clicked on cart icon at (1036, 48) on img[alt='Cart']
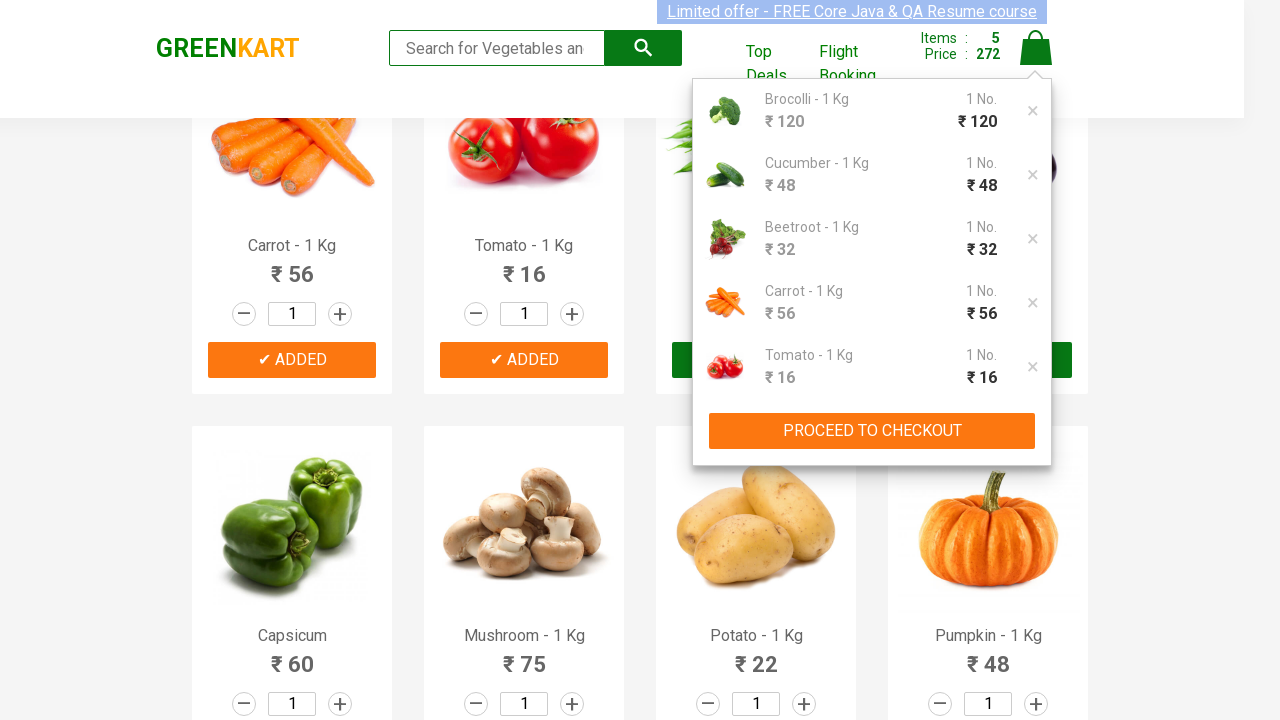

Clicked PROCEED TO CHECKOUT button at (872, 431) on xpath=//button[contains(text(),'PROCEED TO CHECKOUT')]
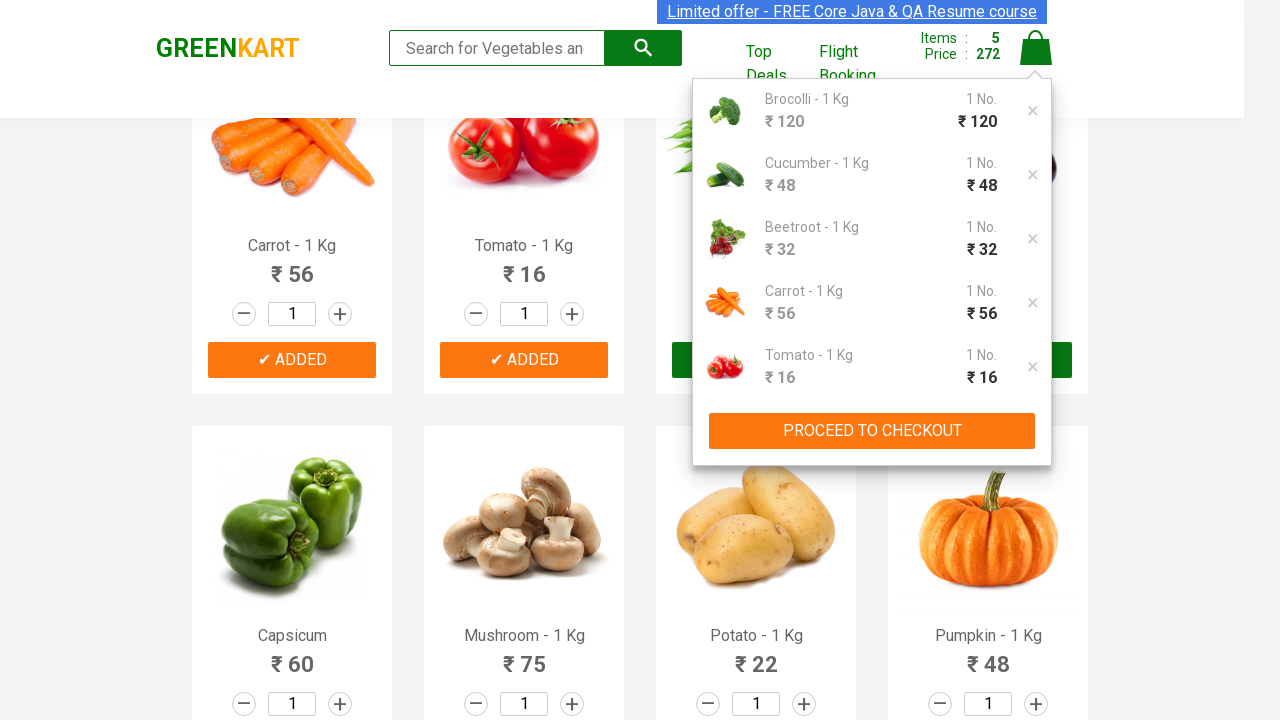

Waited for promo code input field to become visible
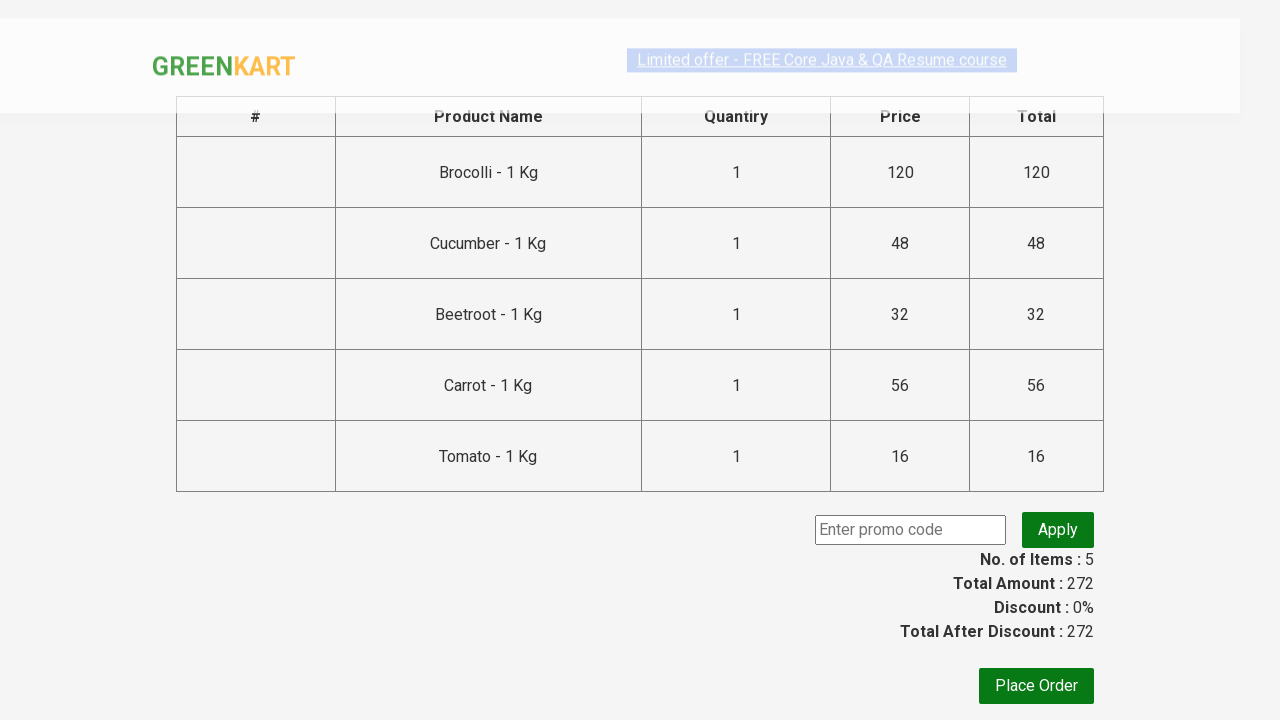

Entered promo code 'rahulshettyacademy' on input.promoCode
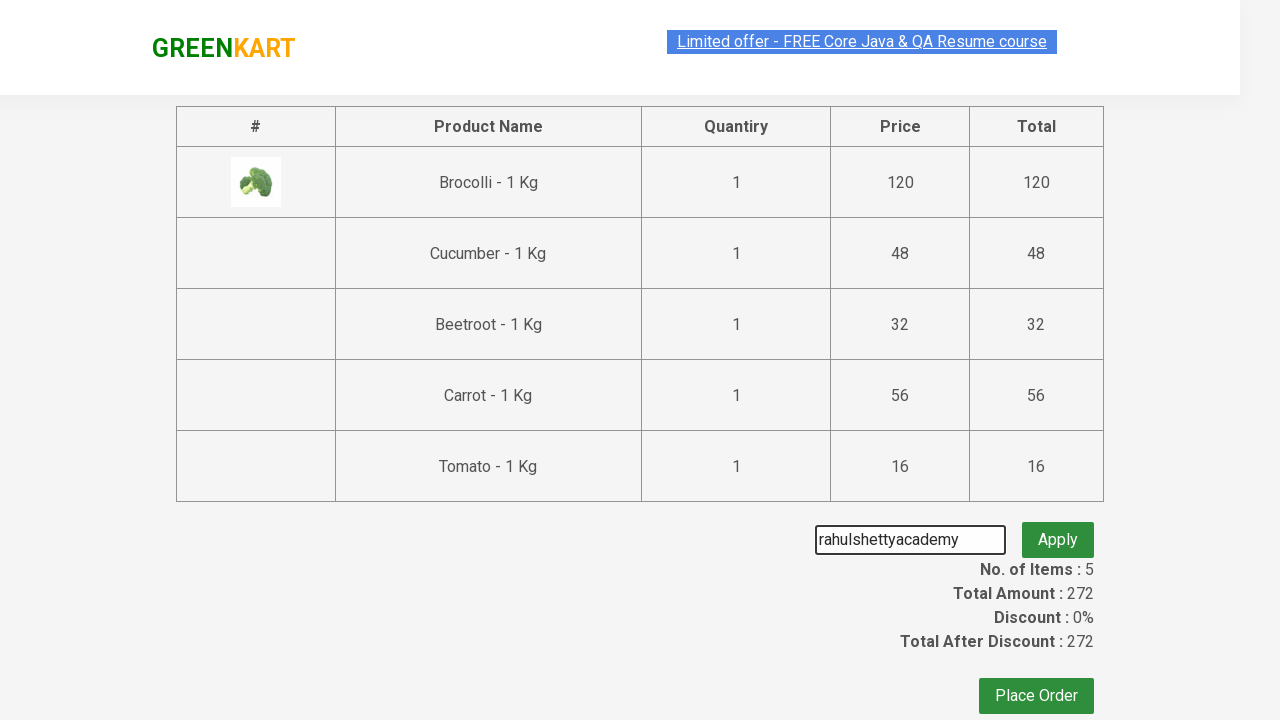

Clicked apply promo button at (1058, 530) on button.promoBtn
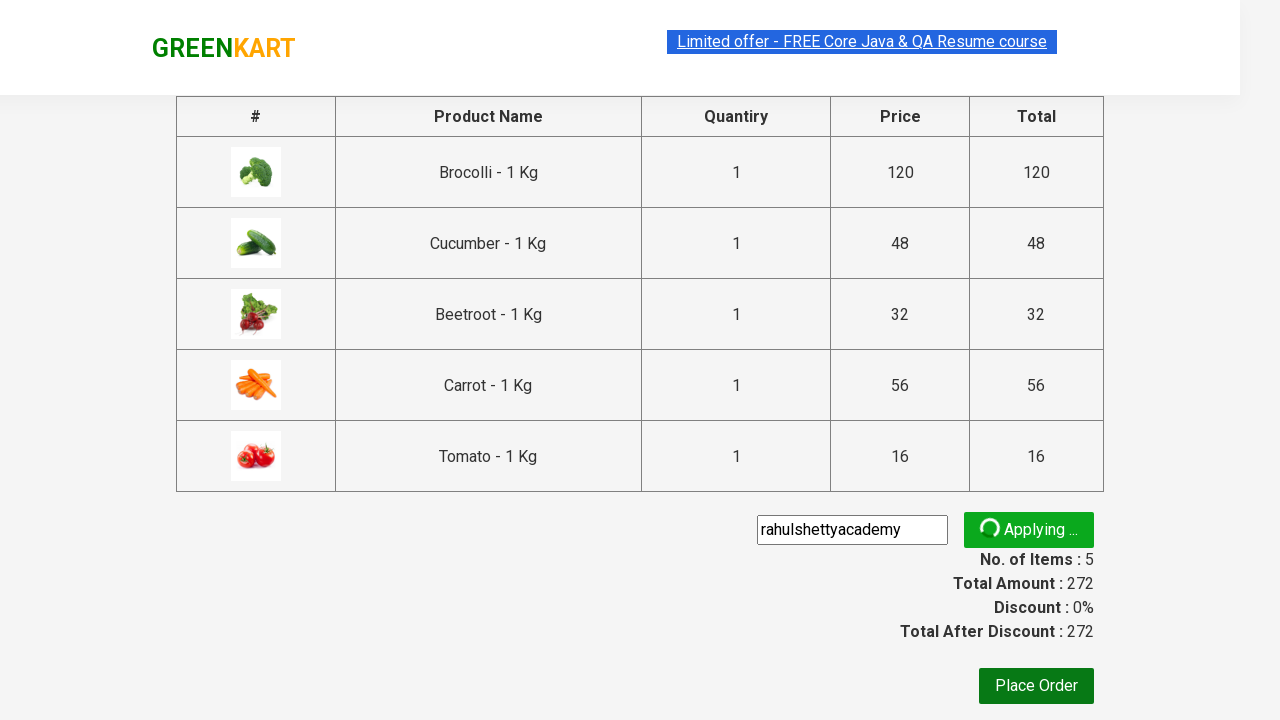

Waited for promo info message to appear
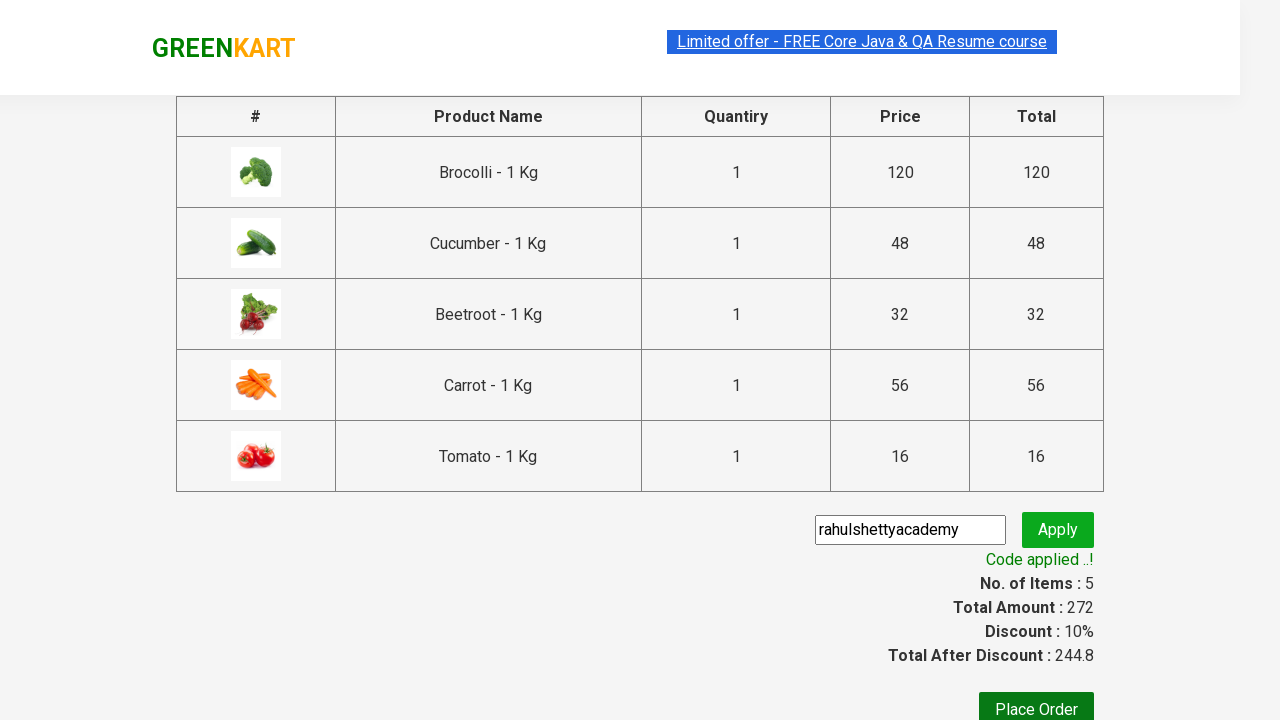

Retrieved promo info message: Code applied ..!
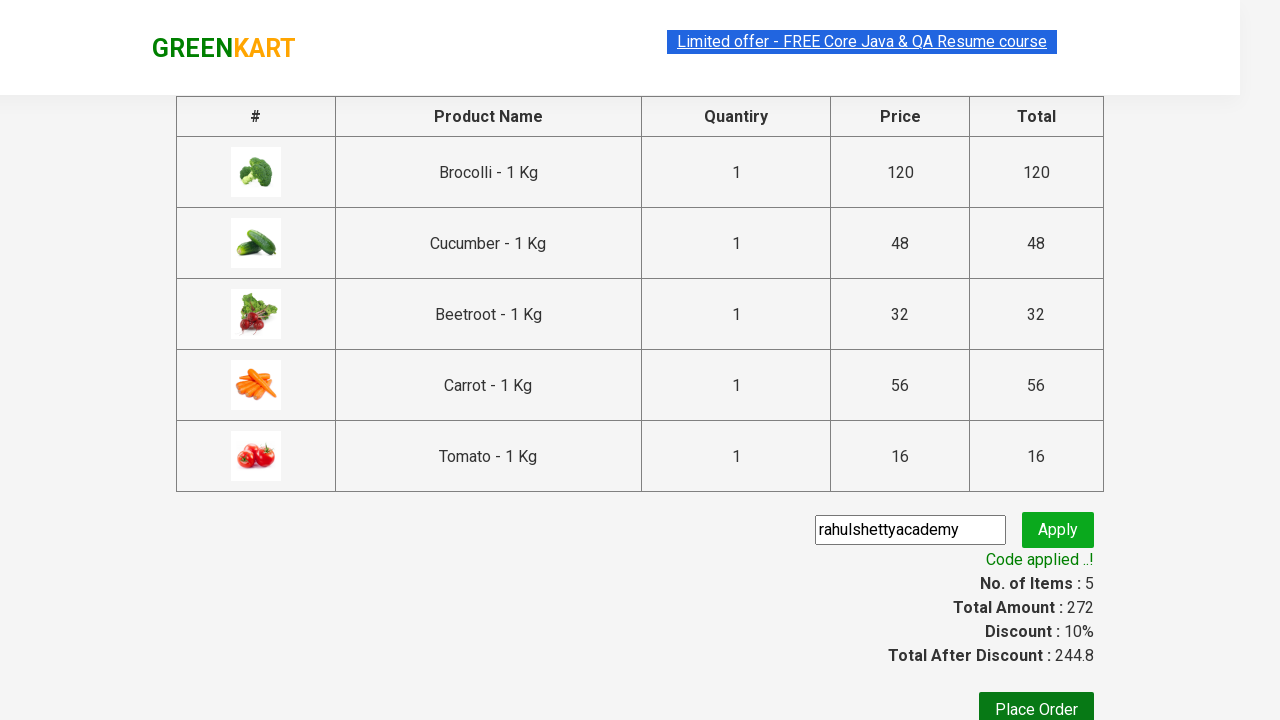

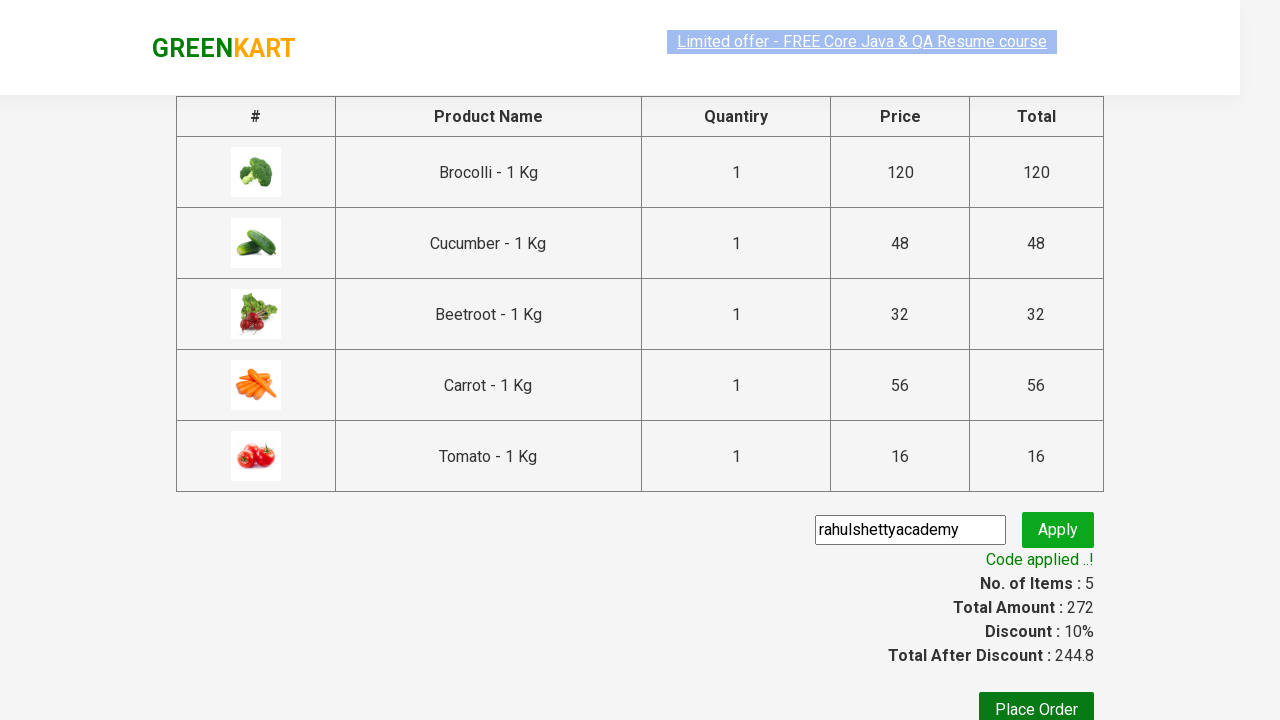